Tests checkbox functionality by clicking a Senior Citizen Discount checkbox and verifying its selection state

Starting URL: https://rahulshettyacademy.com/dropdownsPractise/

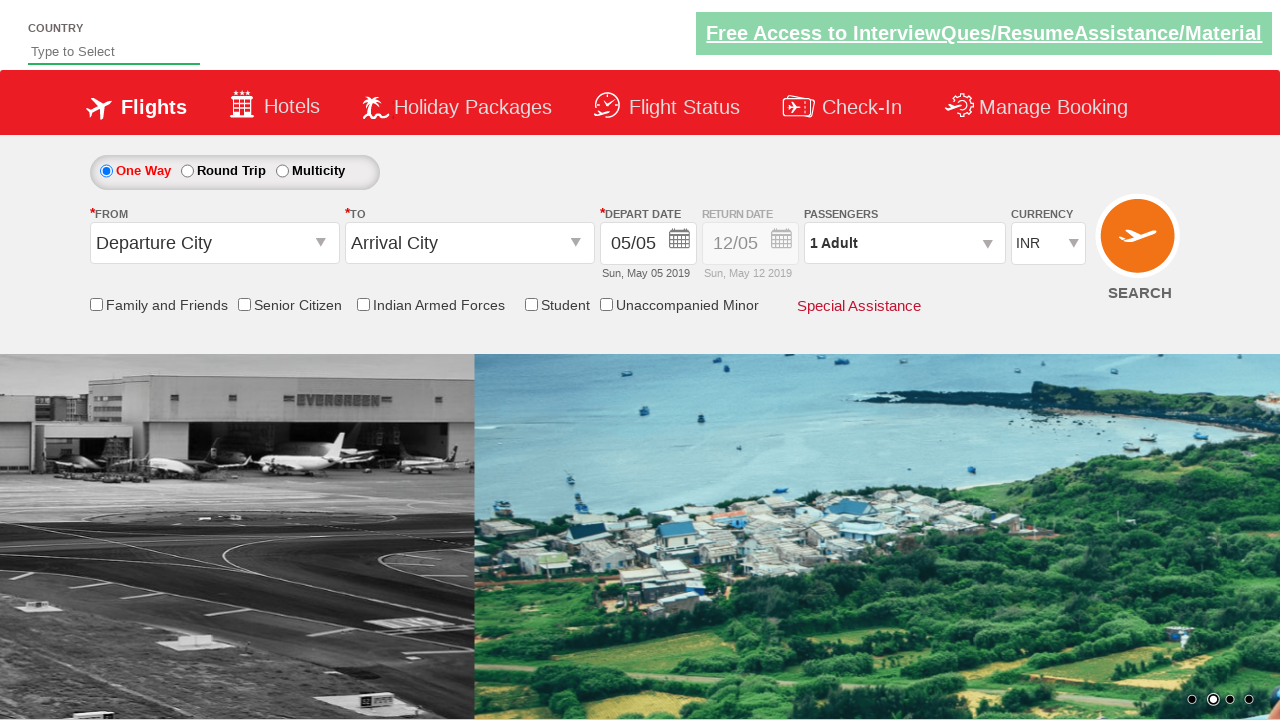

Navigated to the dropdowns practice page
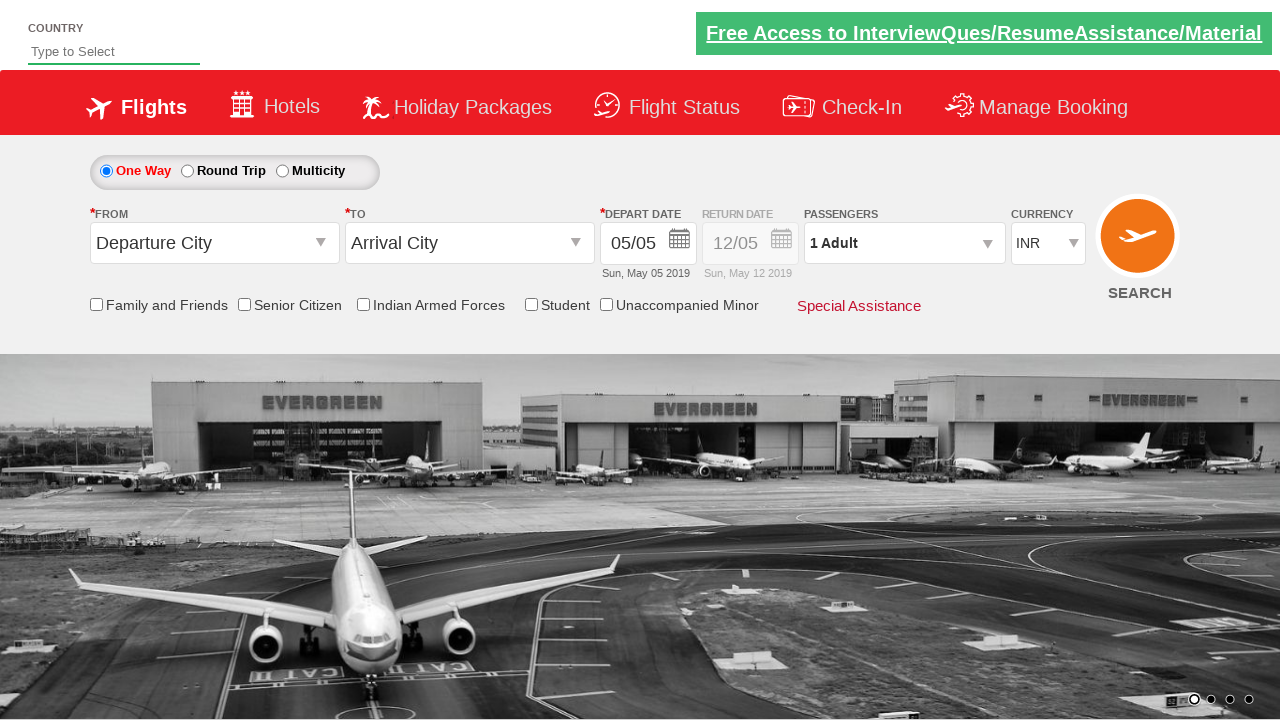

Clicked the Senior Citizen Discount checkbox at (244, 304) on #ctl00_mainContent_chk_SeniorCitizenDiscount
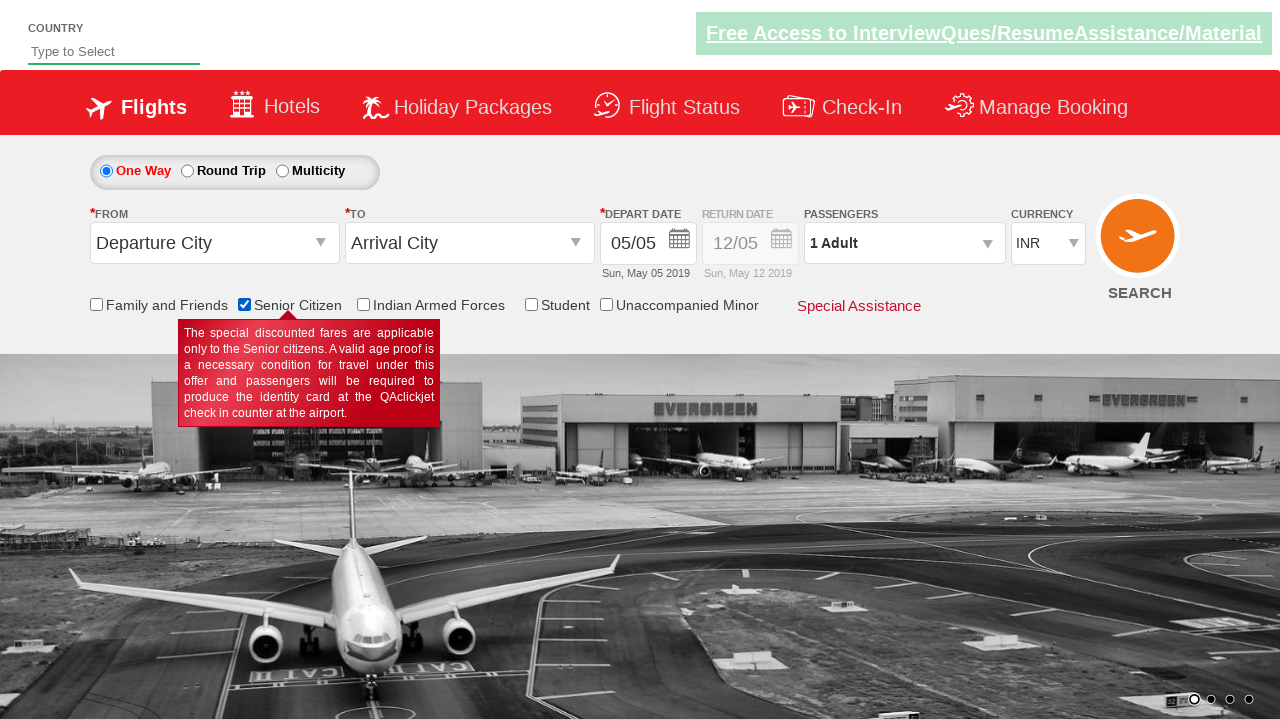

Located the Senior Citizen Discount checkbox element
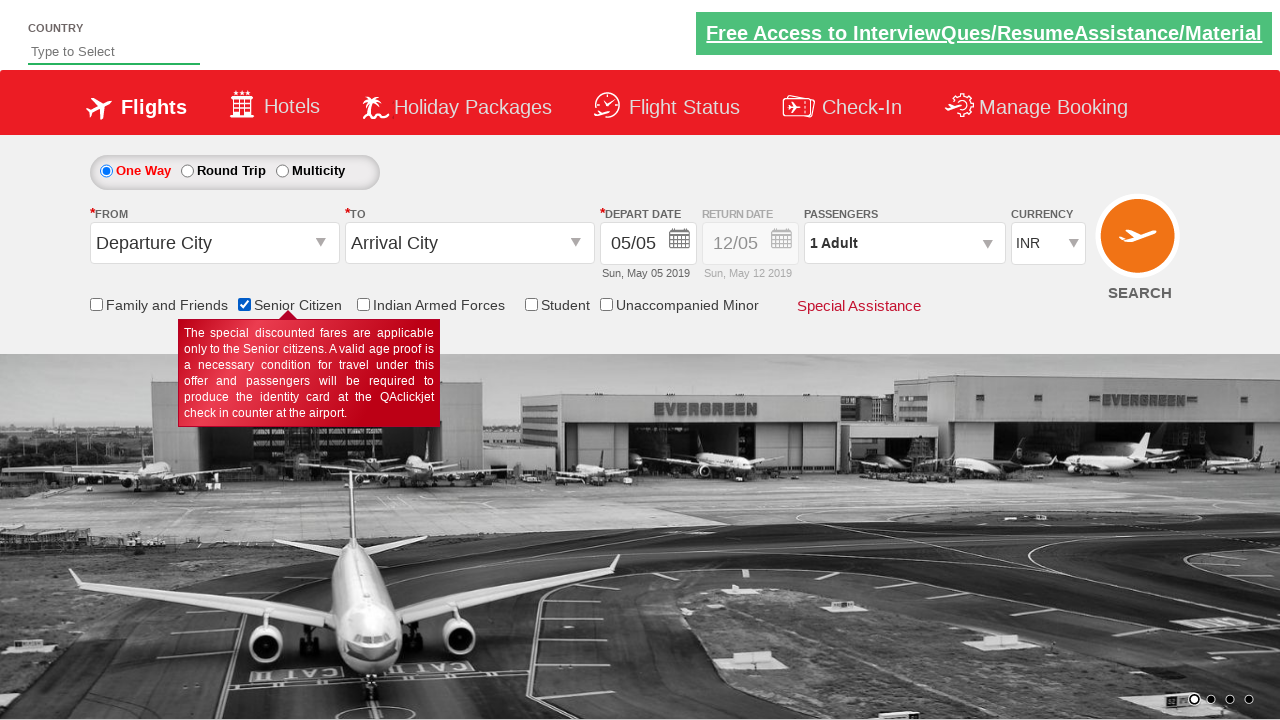

Verified that the Senior Citizen Discount checkbox is selected
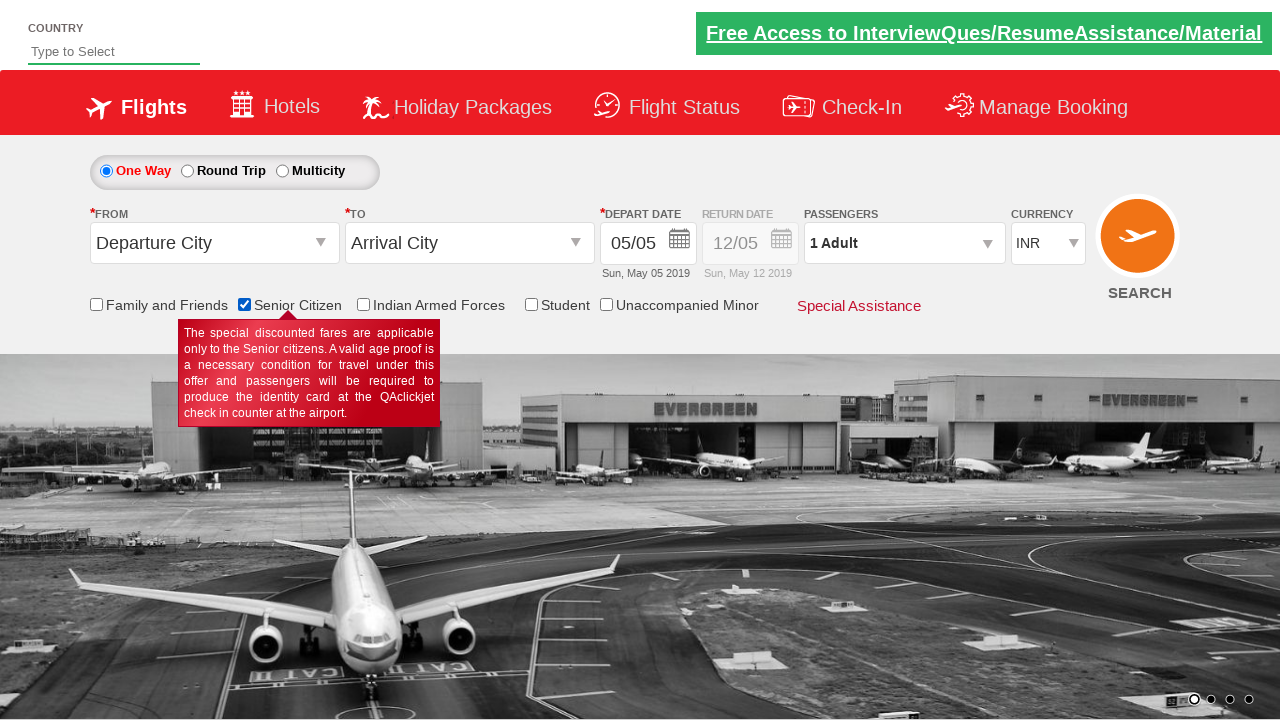

Counted total checkboxes on the page: 6
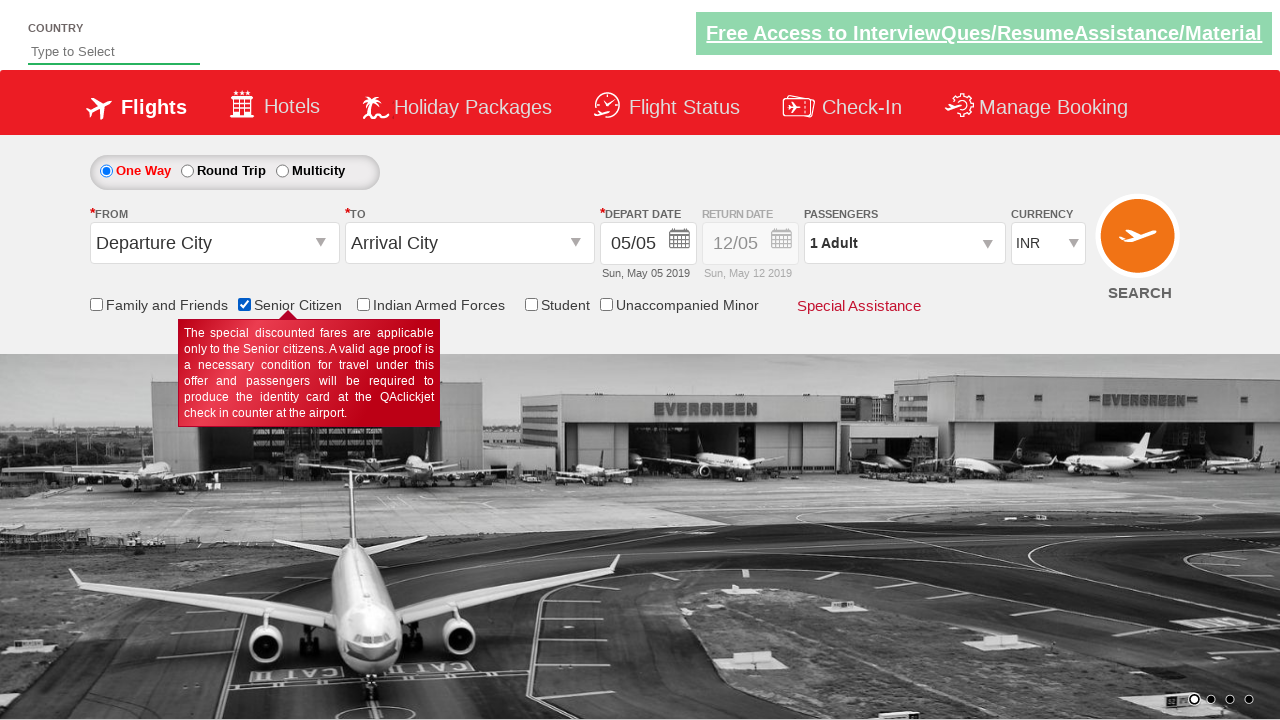

Printed checkbox count: 6
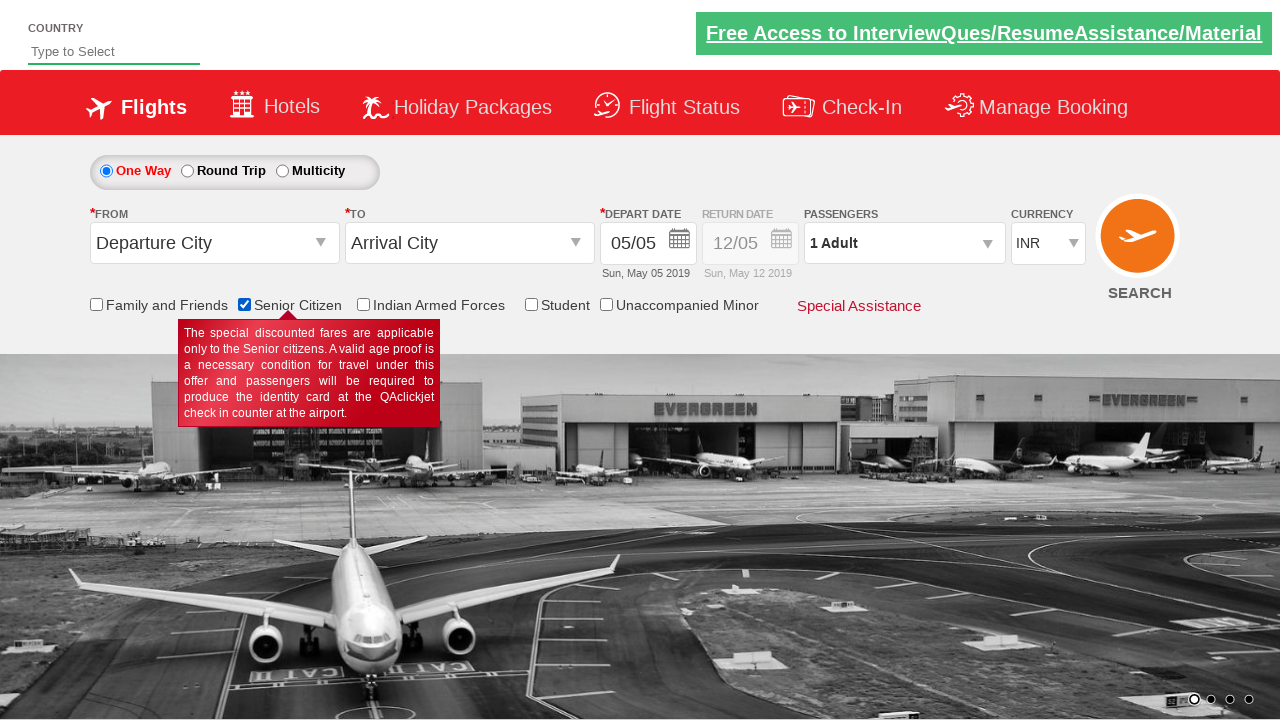

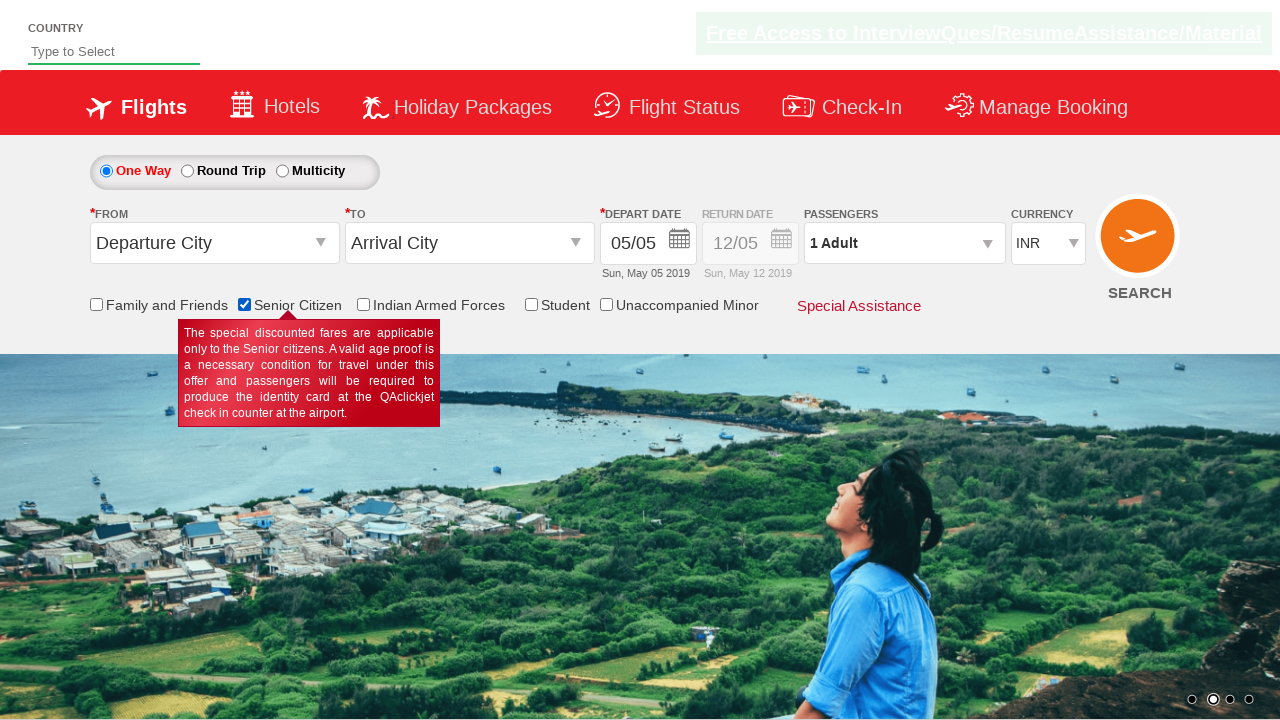